Tests file download functionality by navigating to a download page and clicking on a file link to initiate the download

Starting URL: https://the-internet.herokuapp.com/download

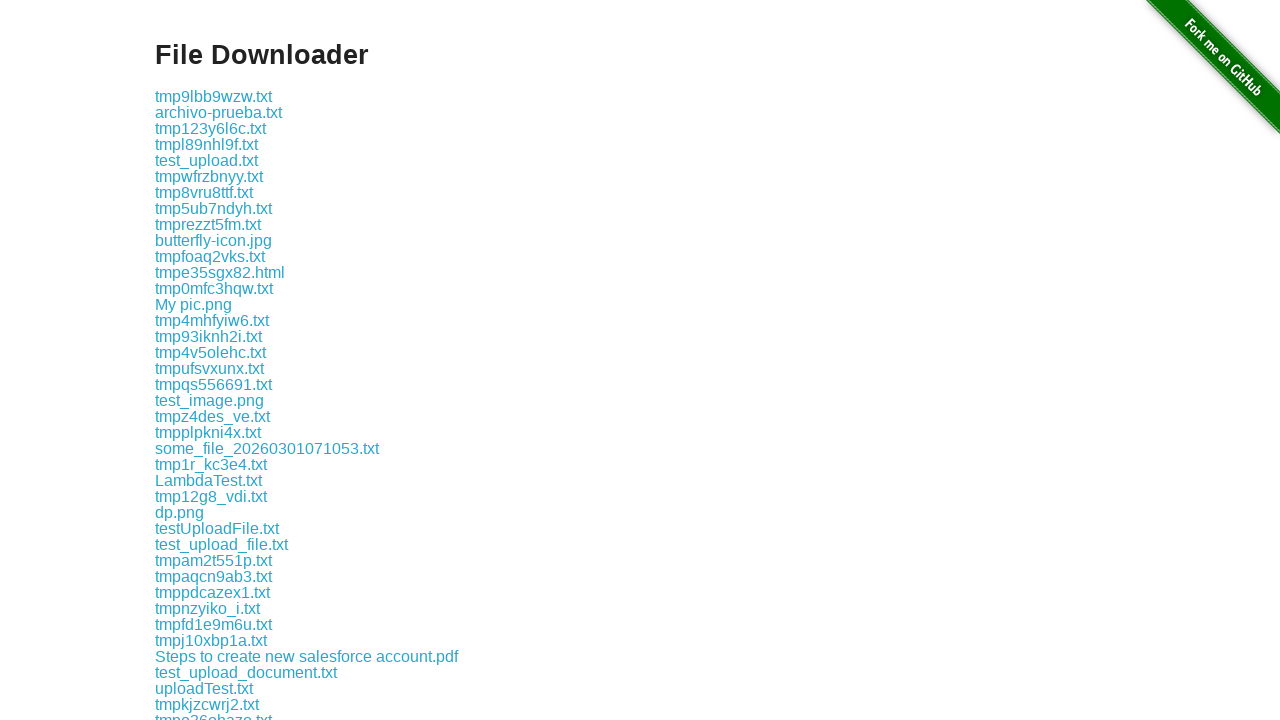

Navigated to download page
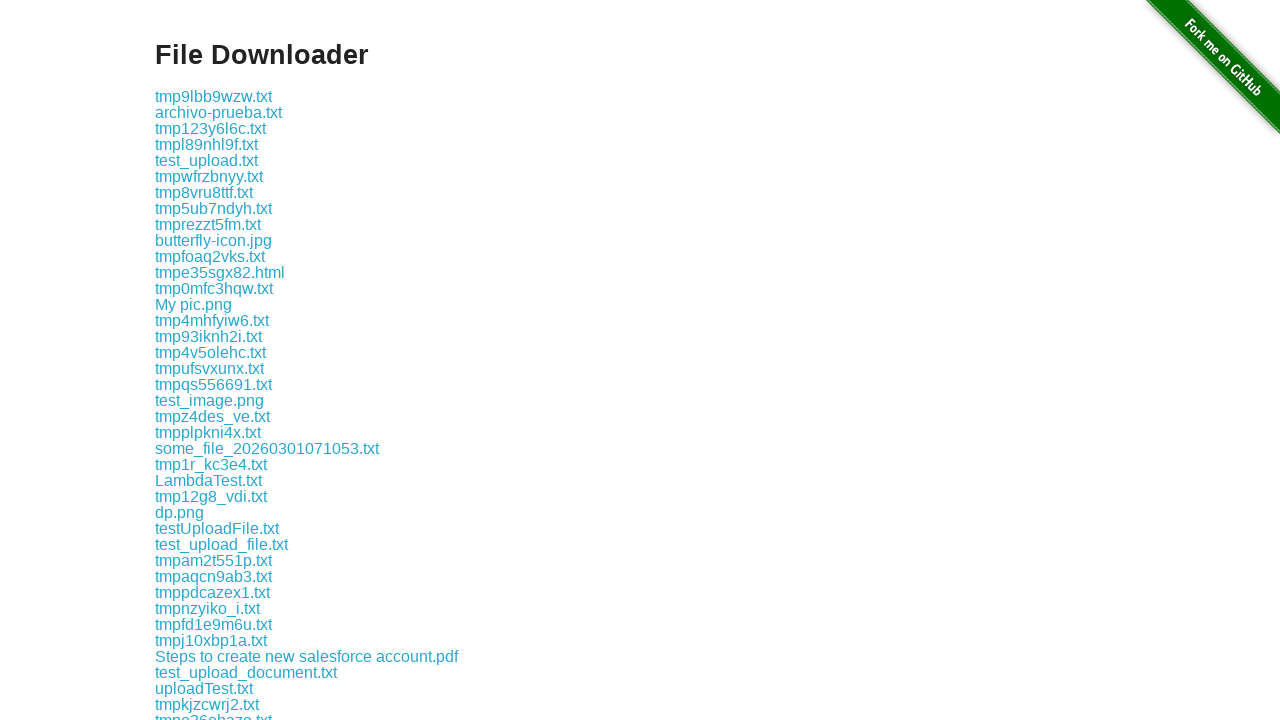

Clicked on selenium-snapshot.png file link to initiate download at (238, 360) on a:text('selenium-snapshot.png')
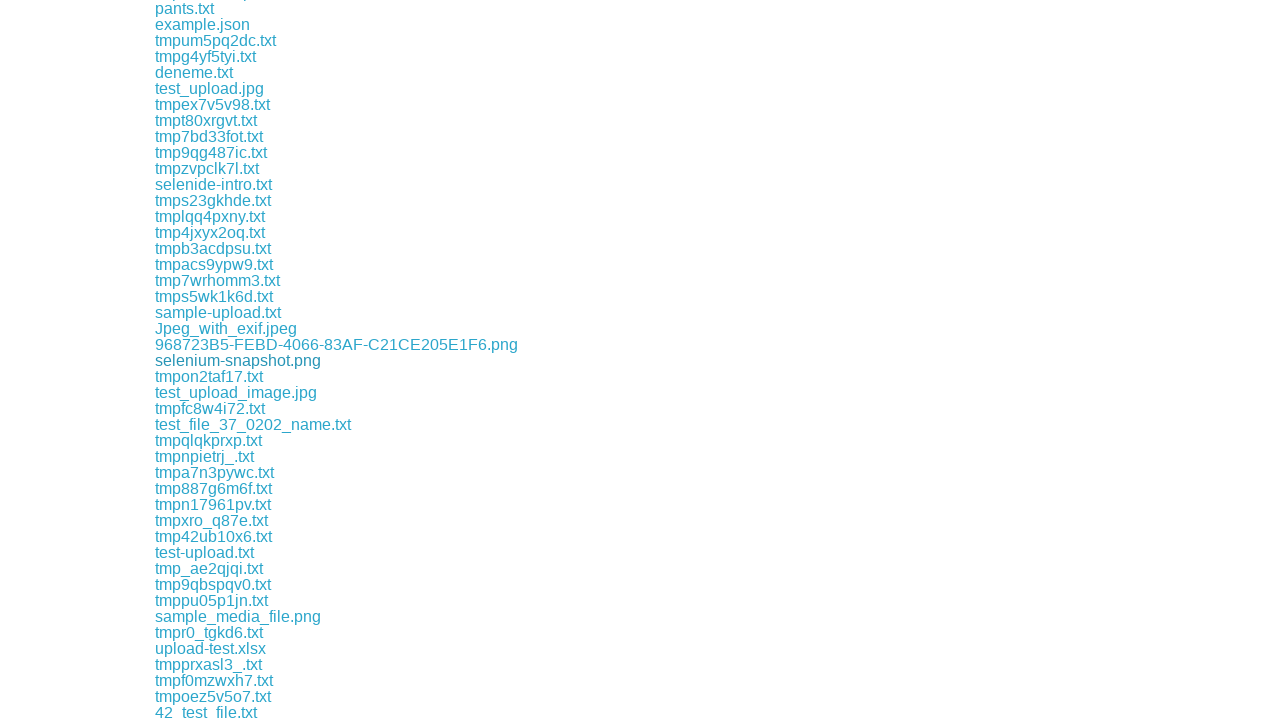

Waited 500ms for download to initiate
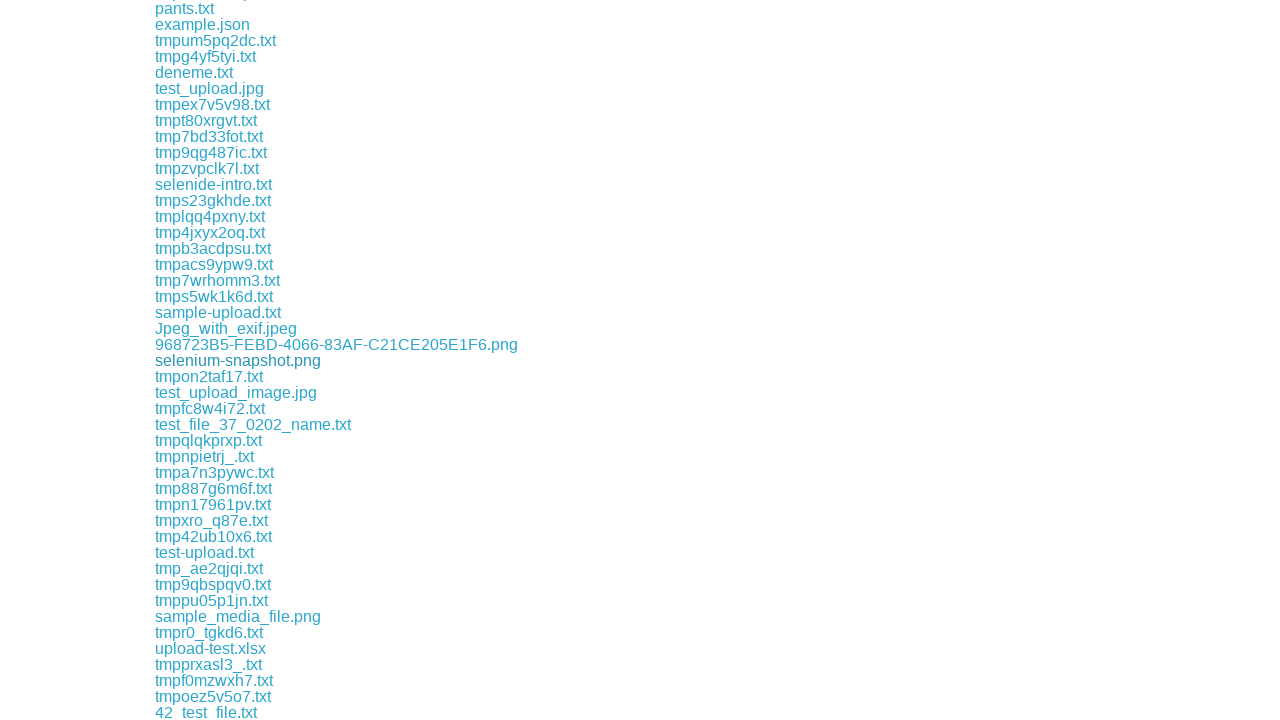

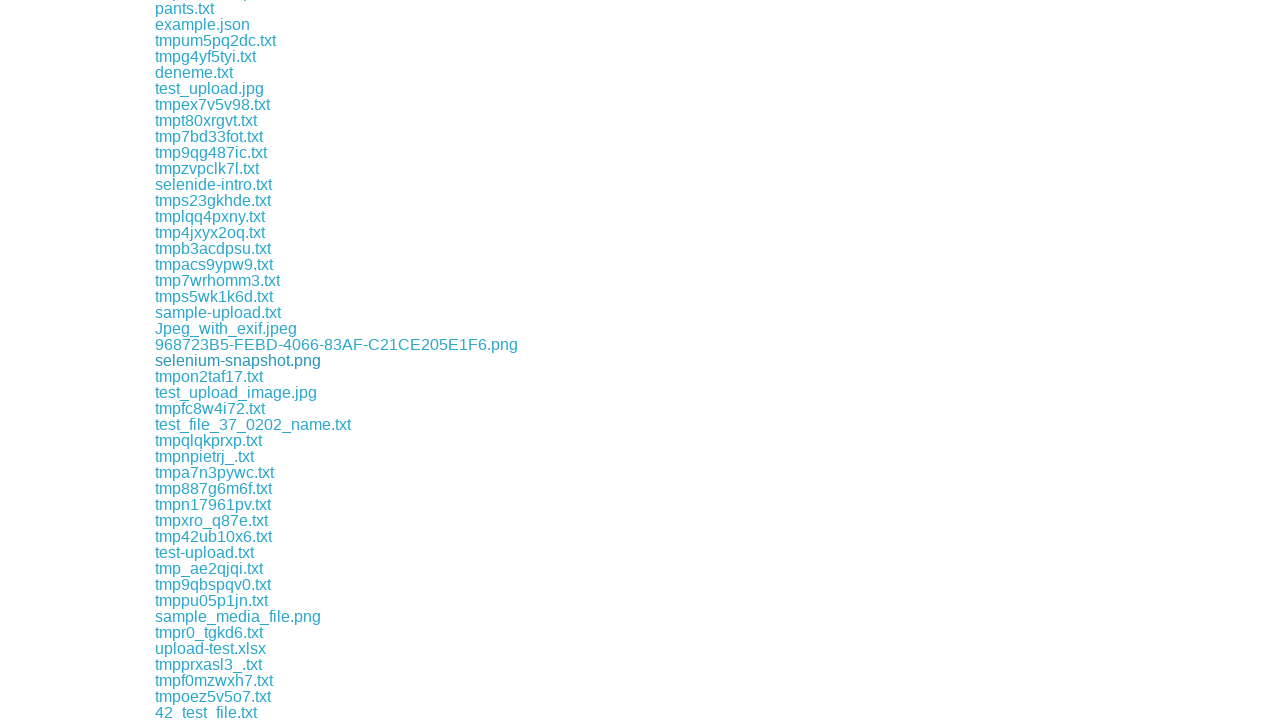